Navigates to the Bell Post retail development application and waits for the page to load

Starting URL: https://retaildev.bellpost.com/#/app

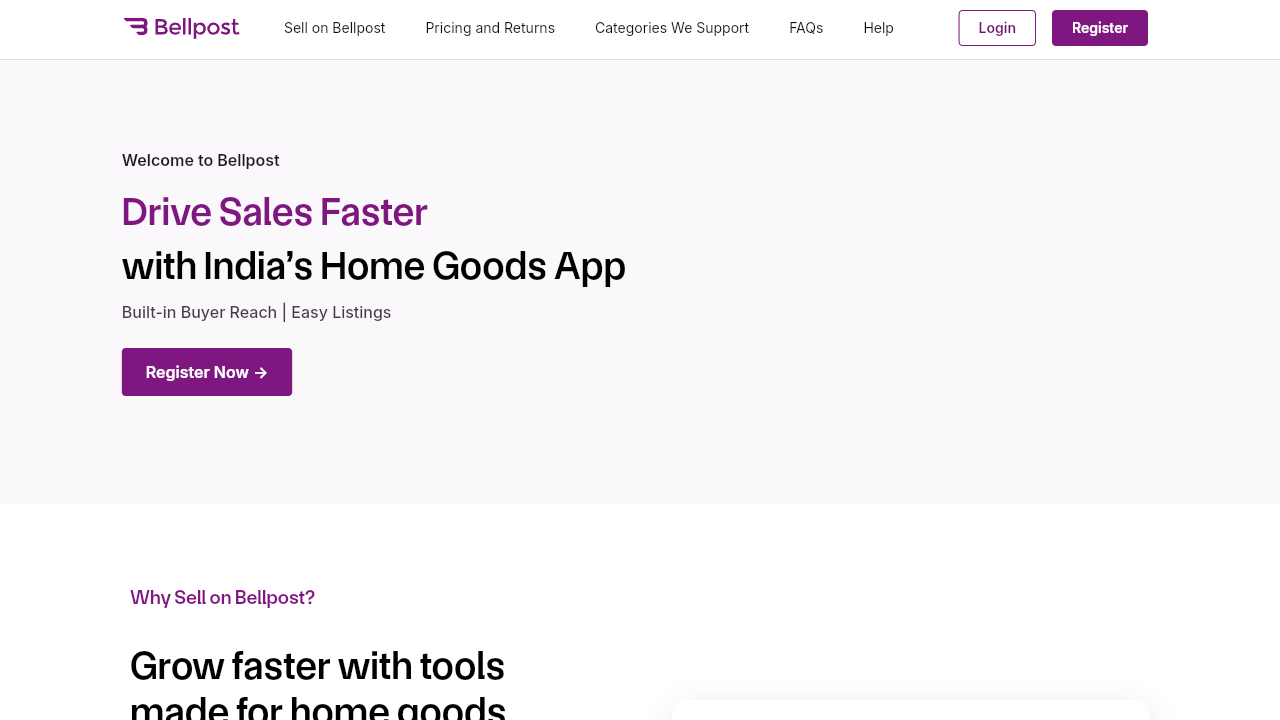

Waited for Bell Post retail development application page to load with network idle state
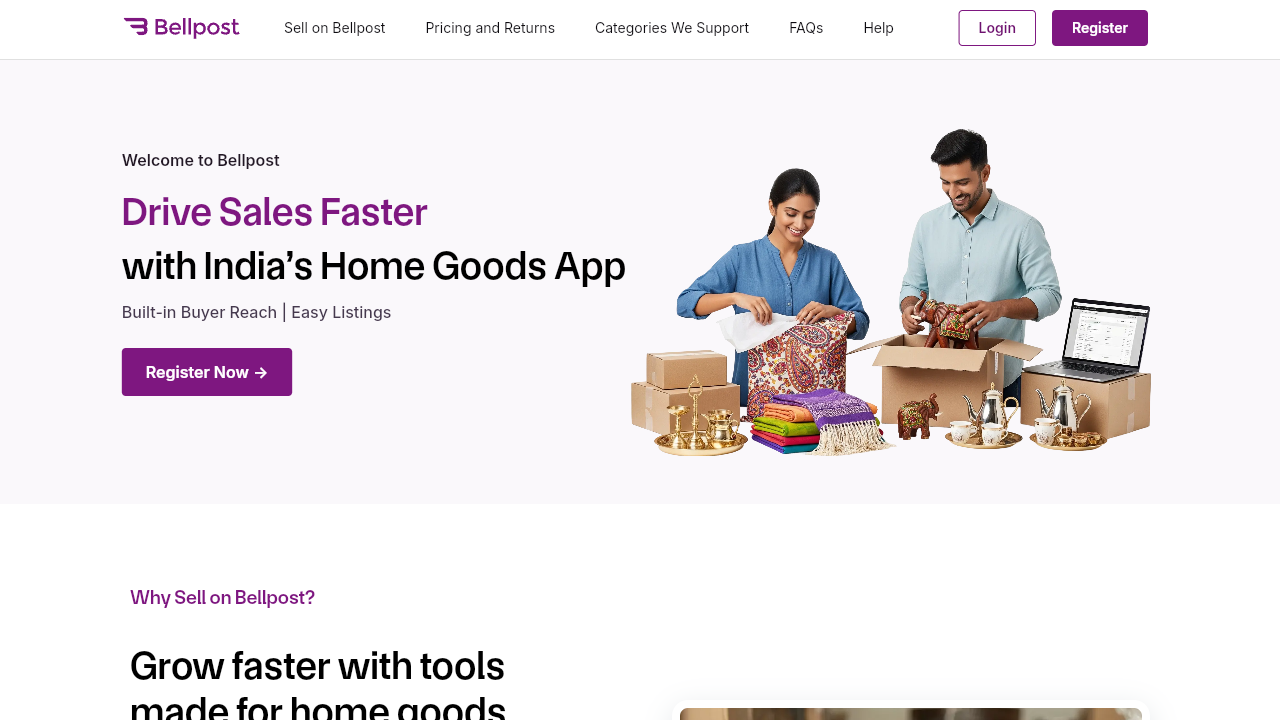

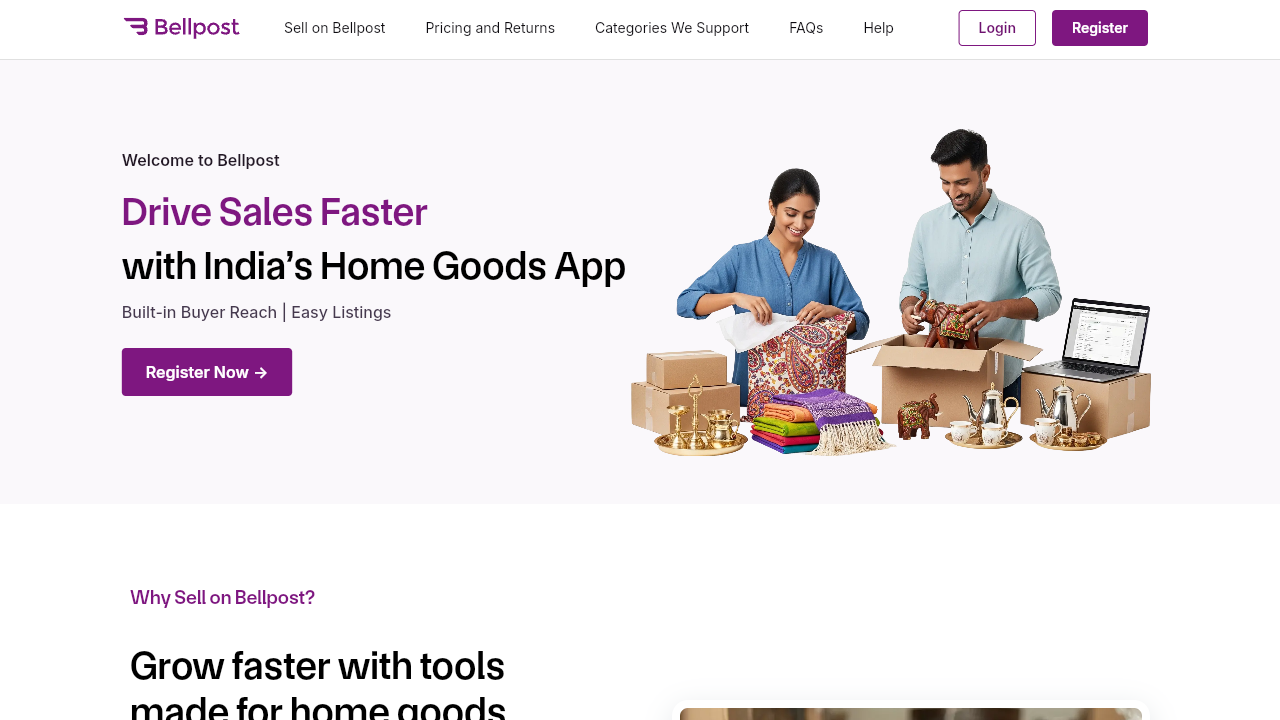